Tests page load functionality by navigating to hyrtutorials.com and verifying the page loads successfully within timeout constraints

Starting URL: https://www.hyrtutorials.com/

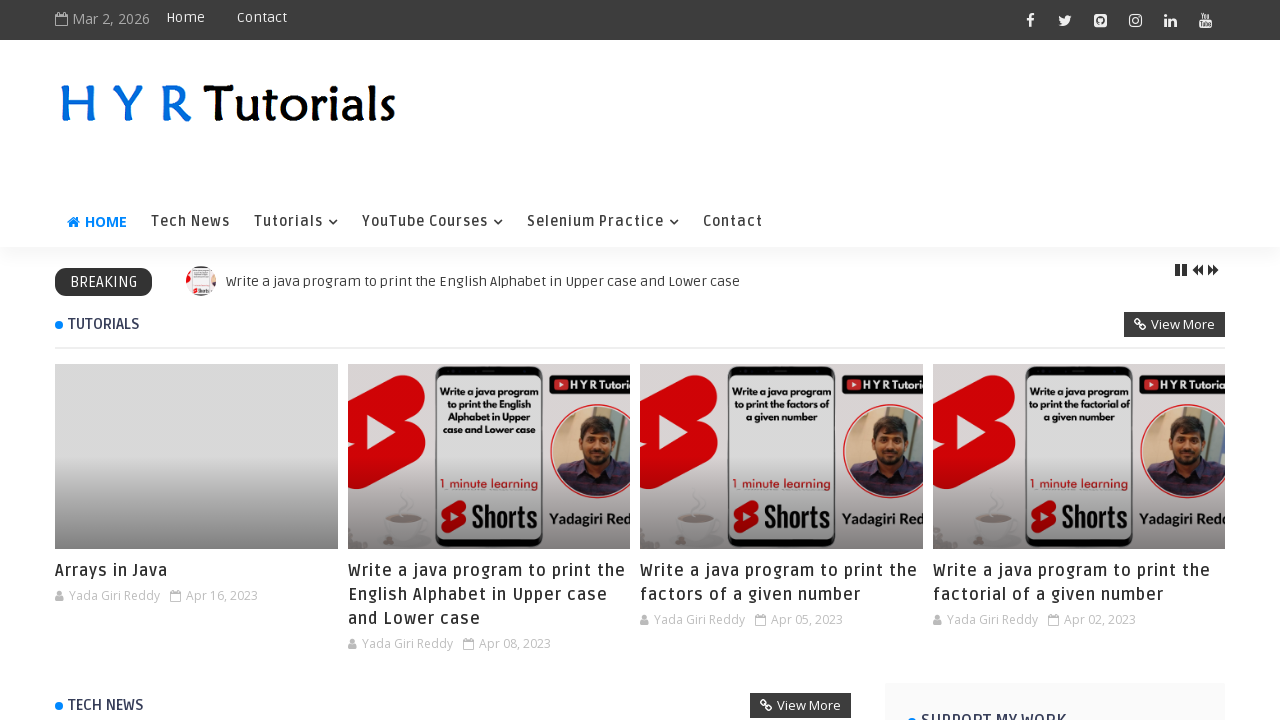

Waited for page load state - hyrtutorials.com fully loaded
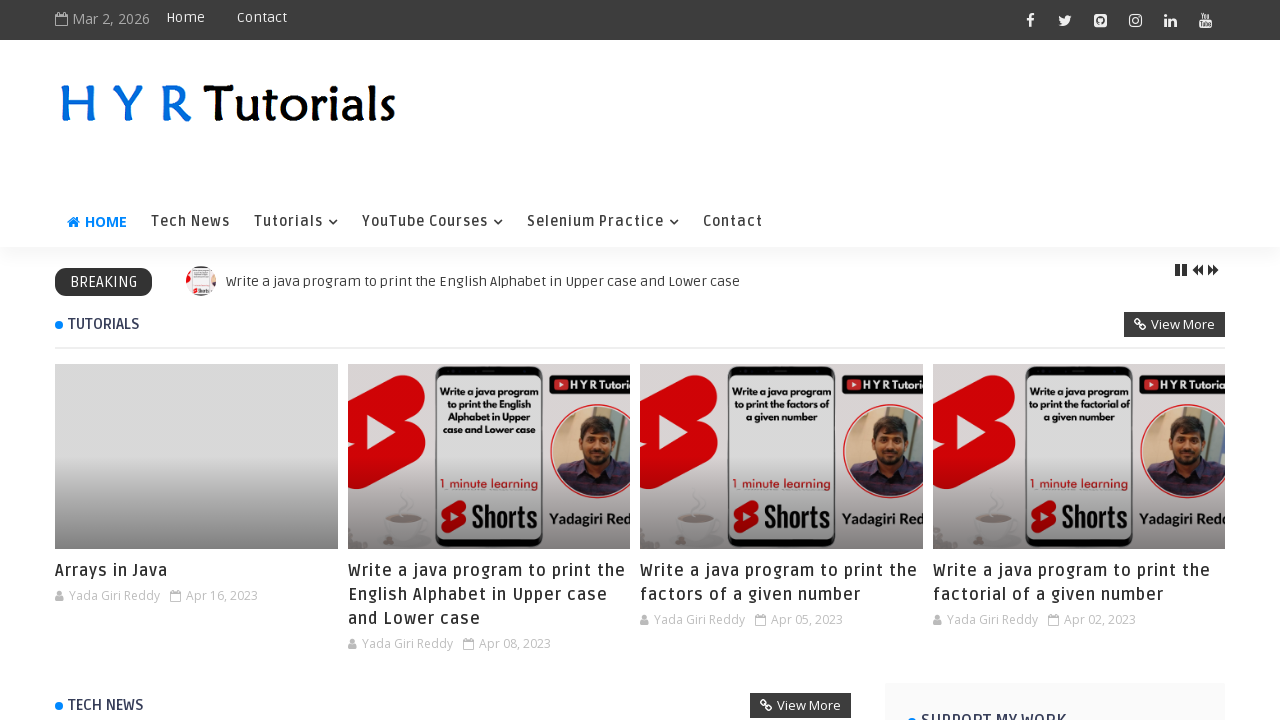

Verified body element exists - page content is present
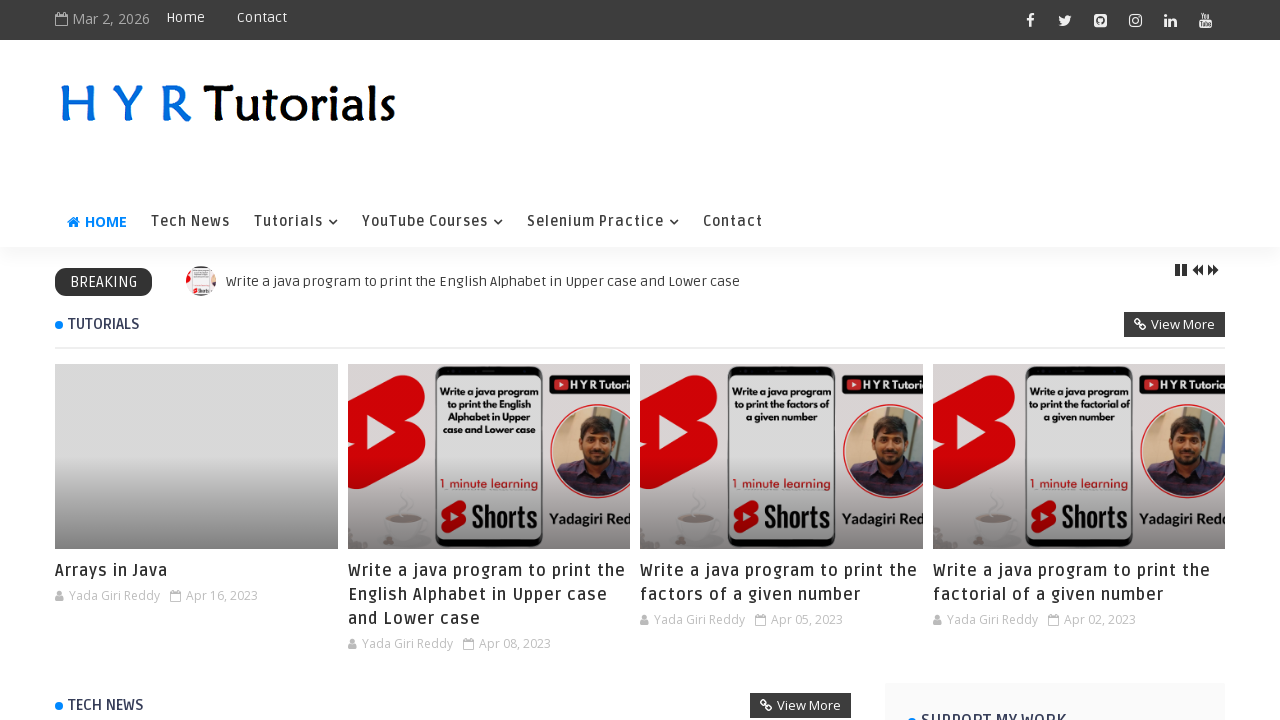

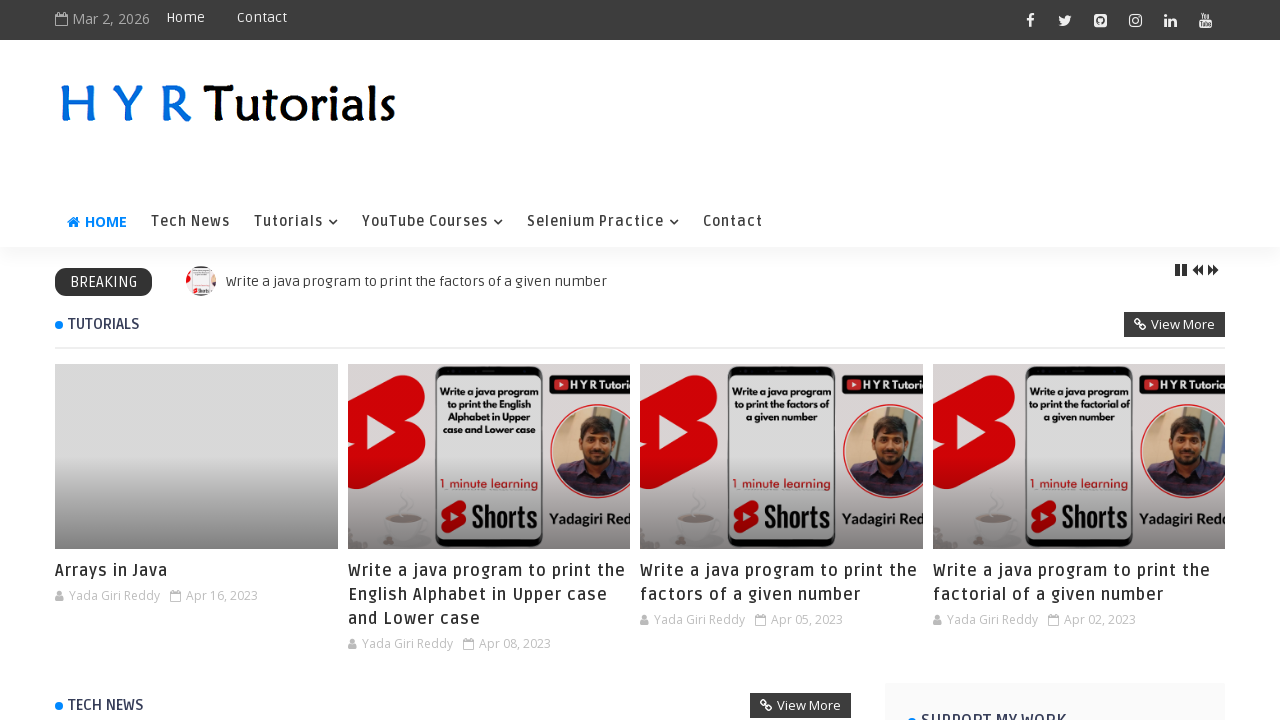